Tests navigating to OrangeHRM demo site and verifying the page title

Starting URL: https://opensource-demo.orangehrmlive.com/

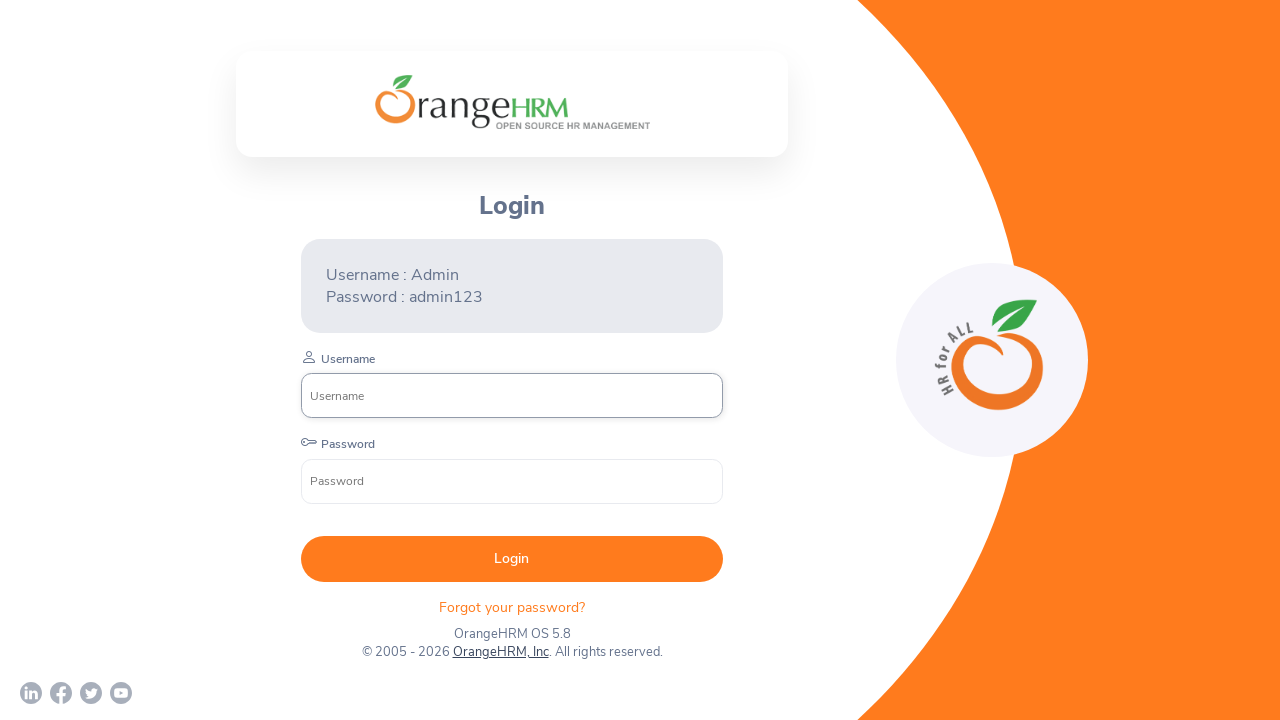

Navigated to OrangeHRM demo site
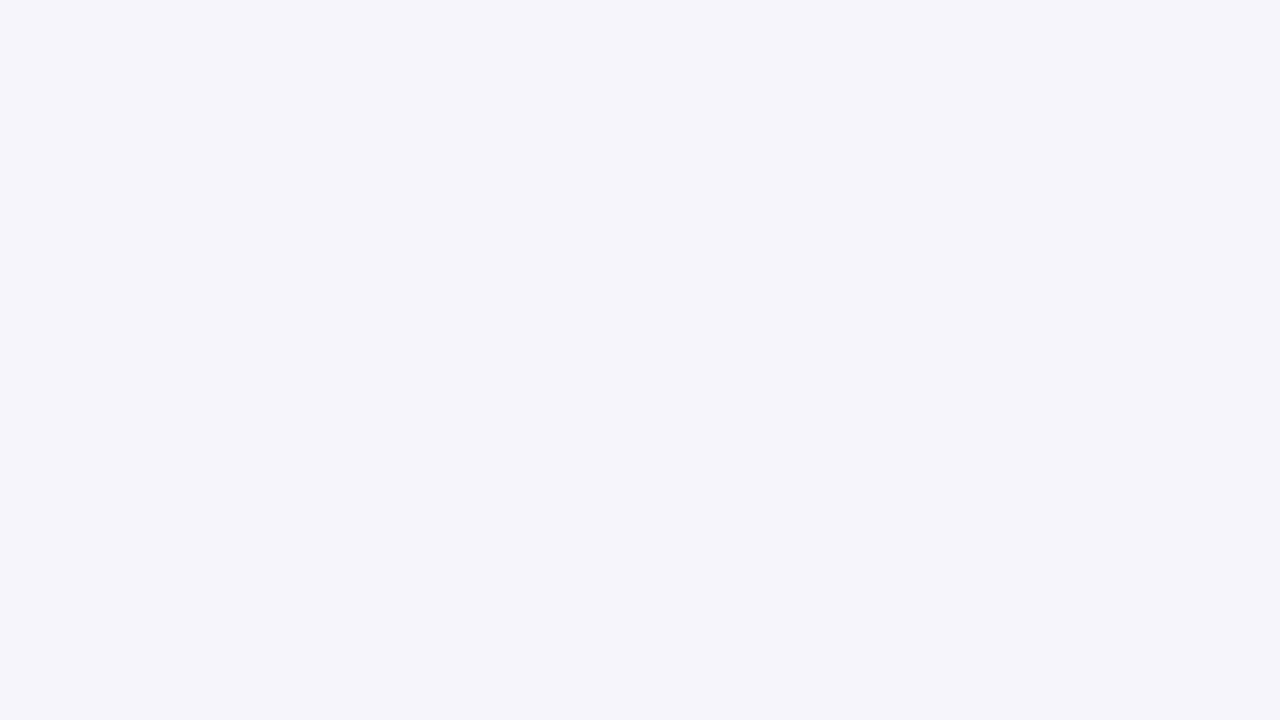

Retrieved page title: OrangeHRM
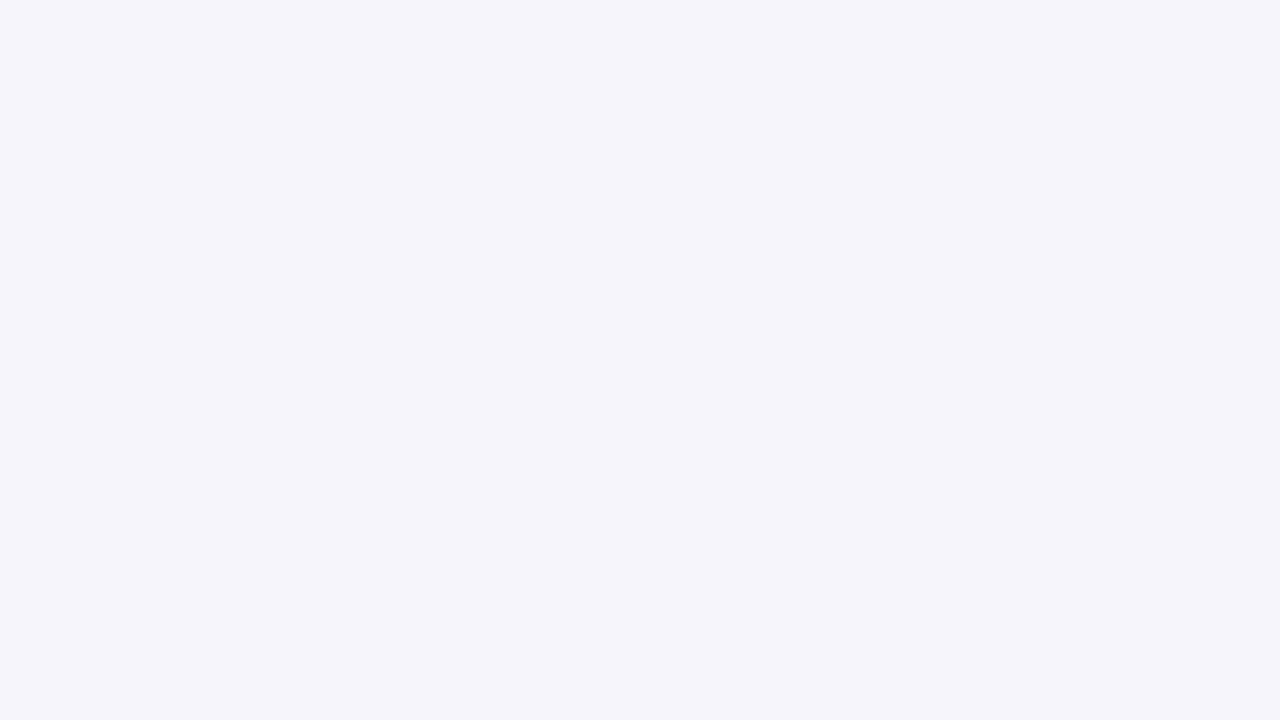

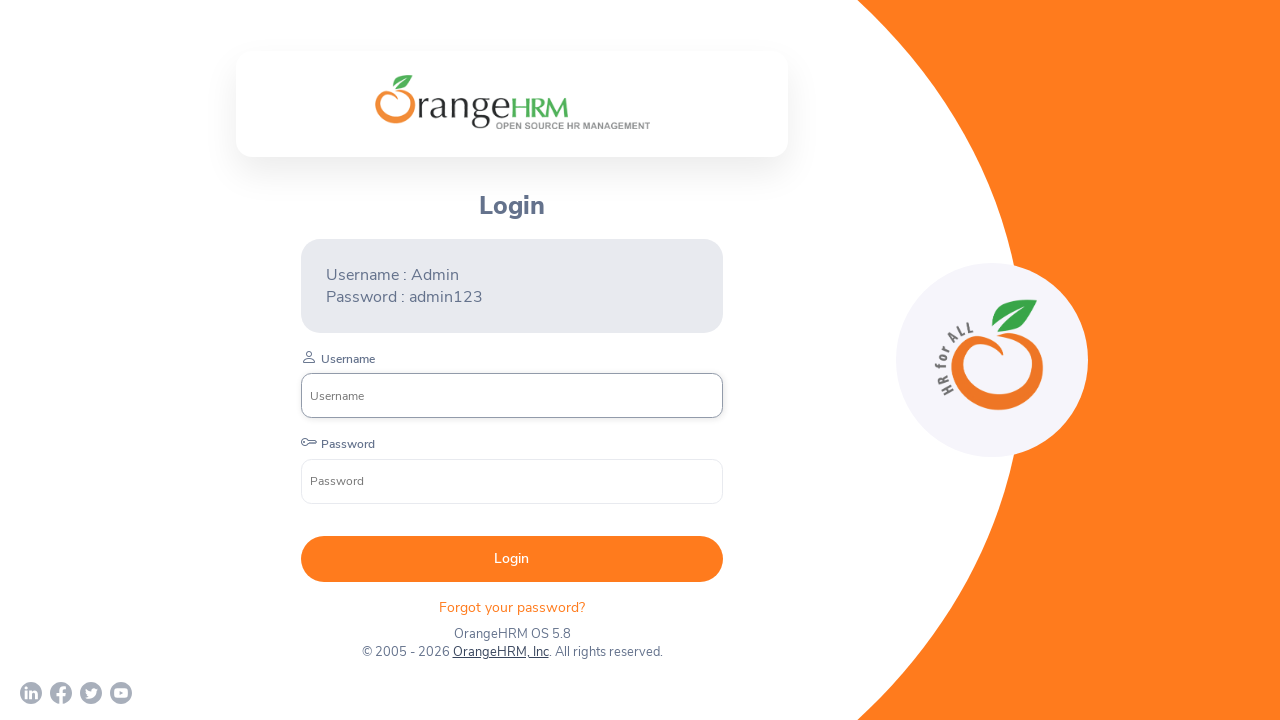